Tests AJAX data loading by clicking a button and waiting for content to appear after an asynchronous request completes

Starting URL: http://uitestingplayground.com/ajax

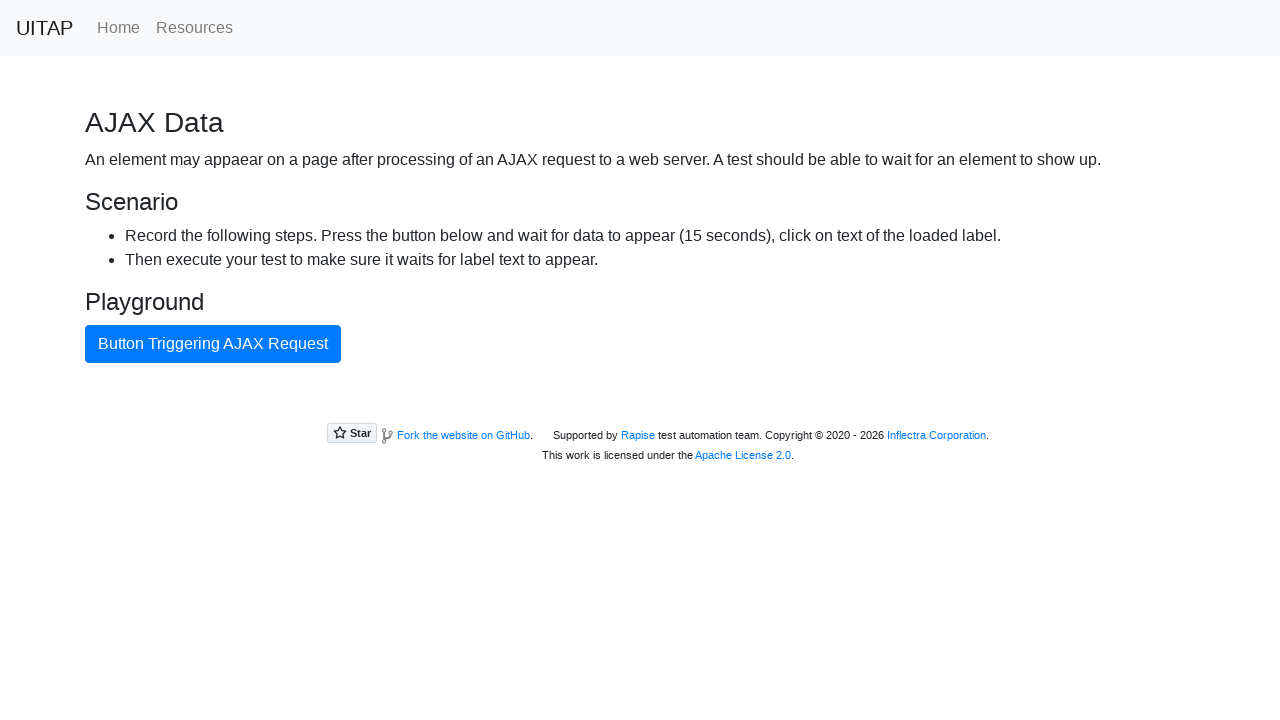

Clicked AJAX button to trigger data loading at (213, 344) on #ajaxButton
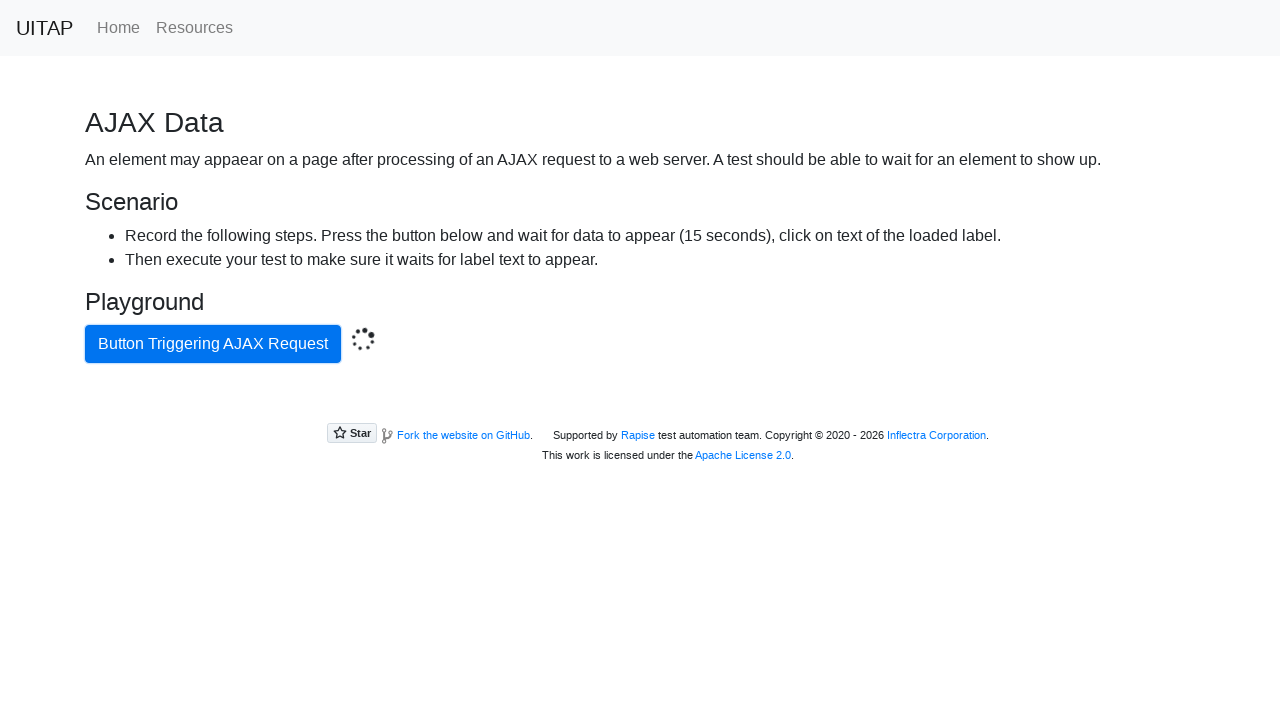

Waited for AJAX content to load
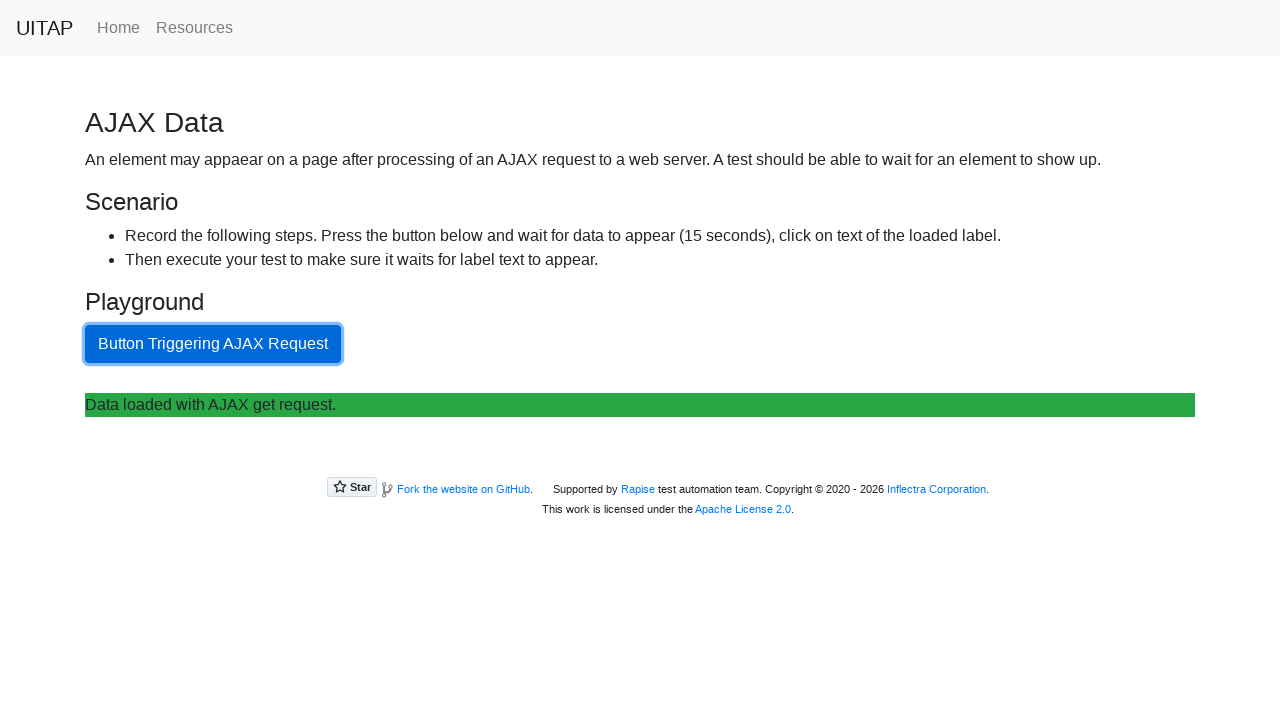

Retrieved loaded content text
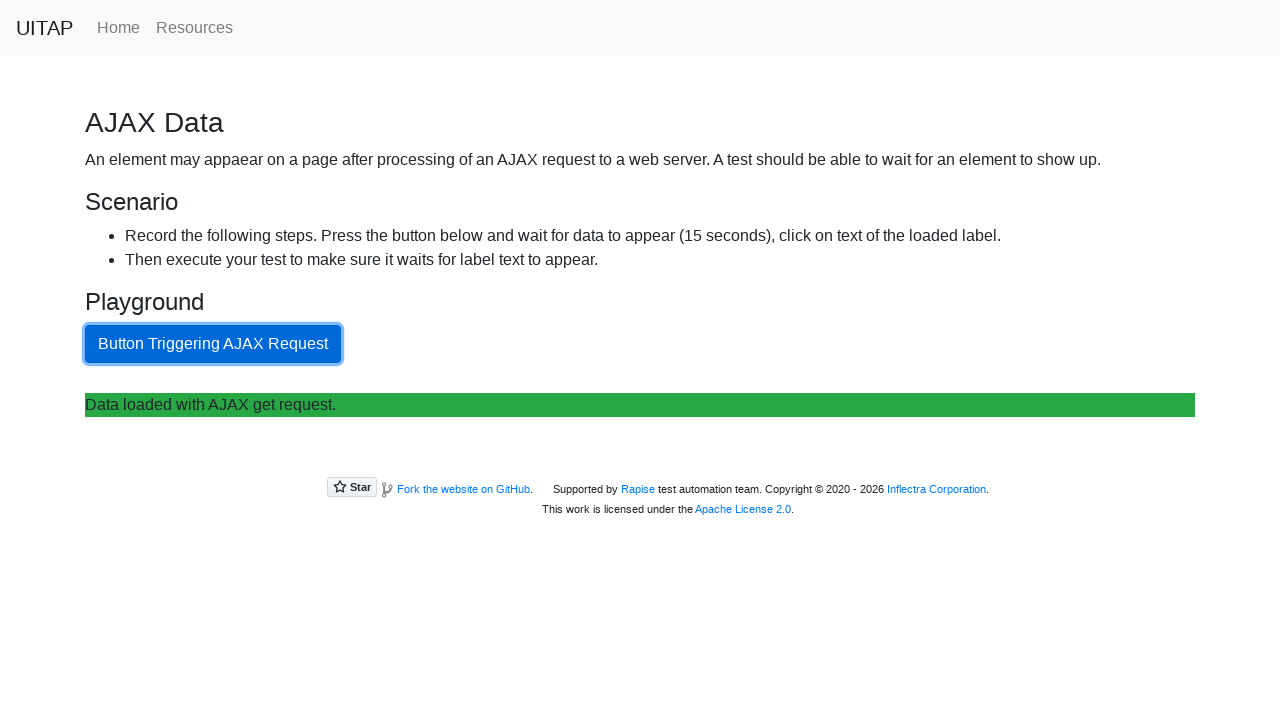

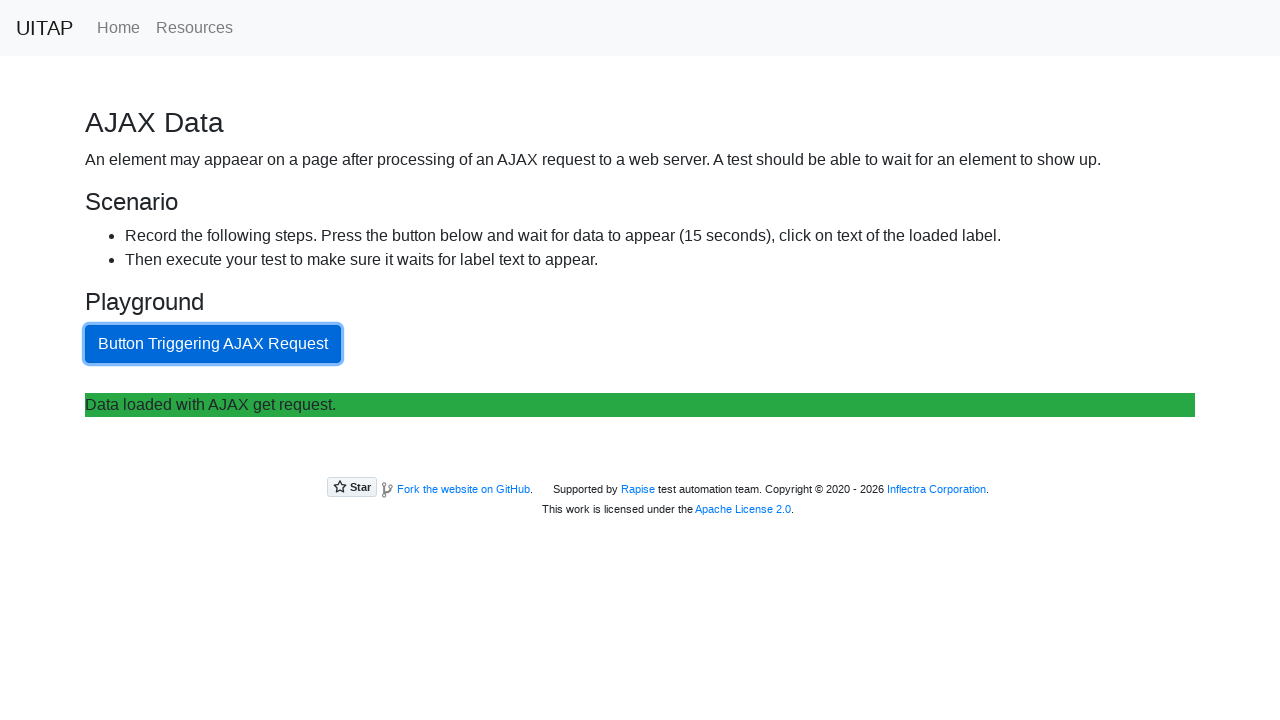